Tests placeholder text input by entering text into a field with placeholder

Starting URL: https://seleniumbase.io/demo_page

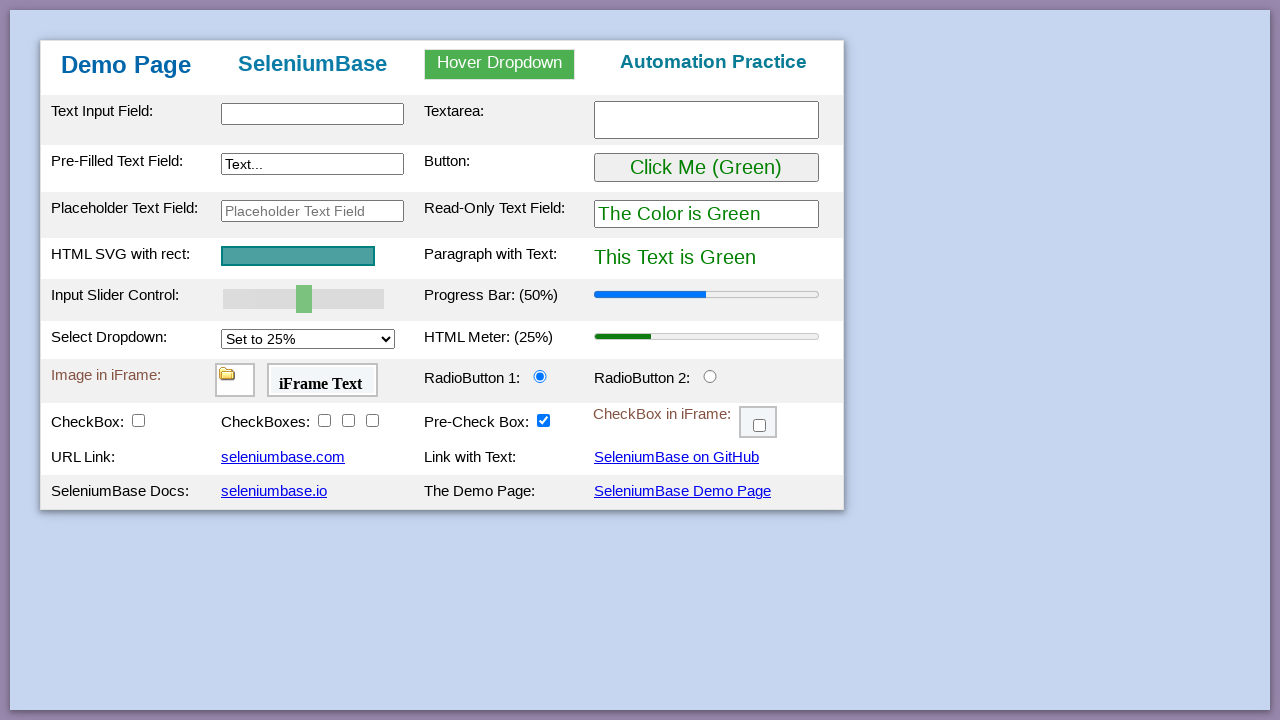

Filled placeholder text input field with 'Sample Text Entry' on #placeholderText
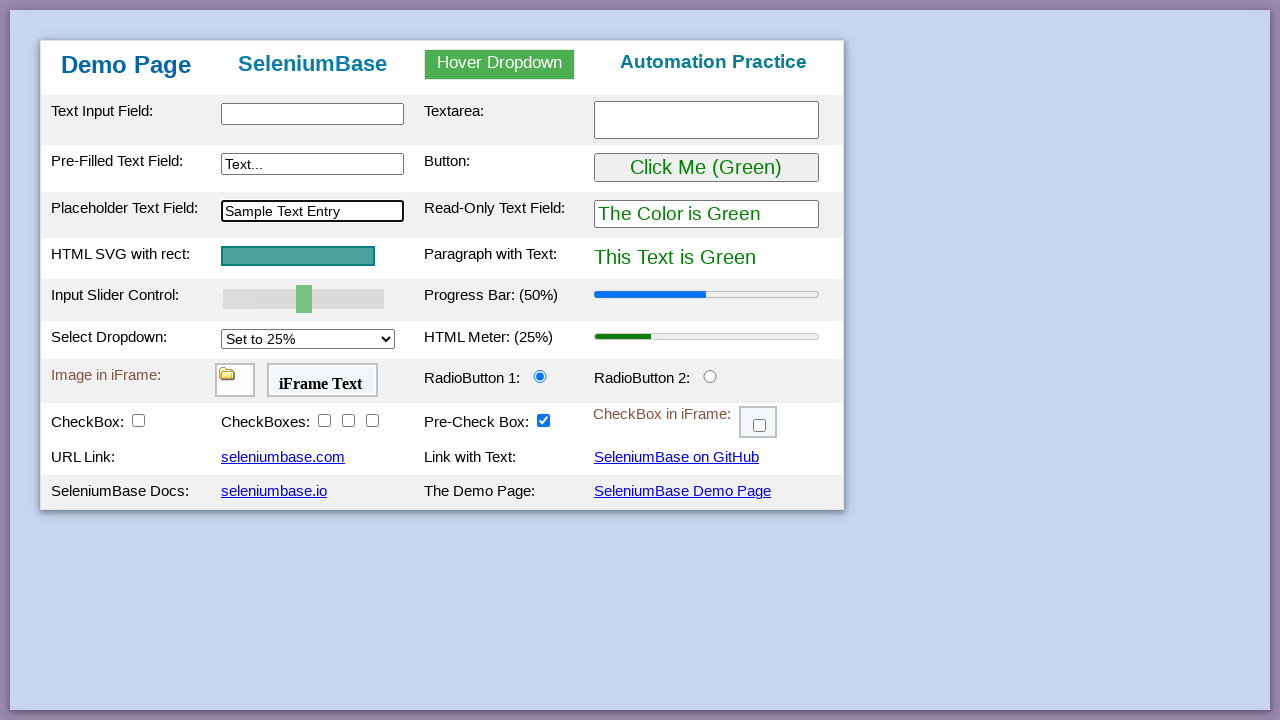

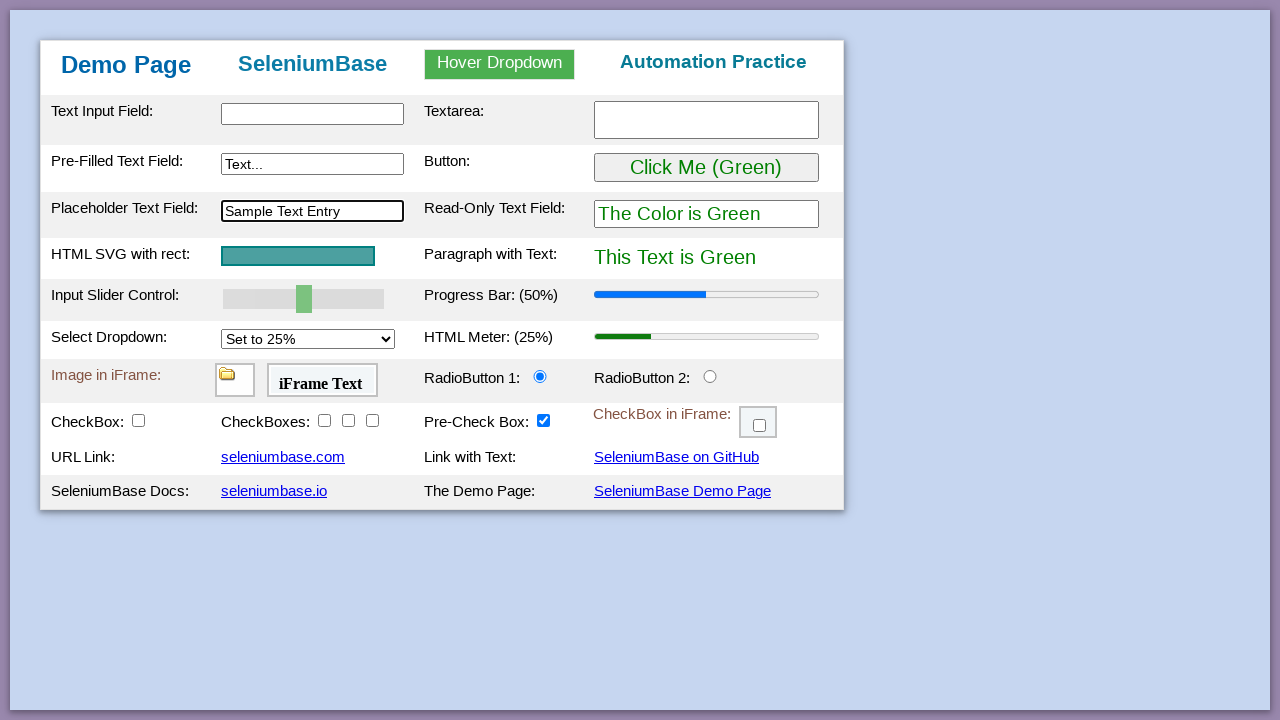